Navigates through multiple pages of quotes website to verify pages load correctly

Starting URL: https://quotes.toscrape.com/page/1/

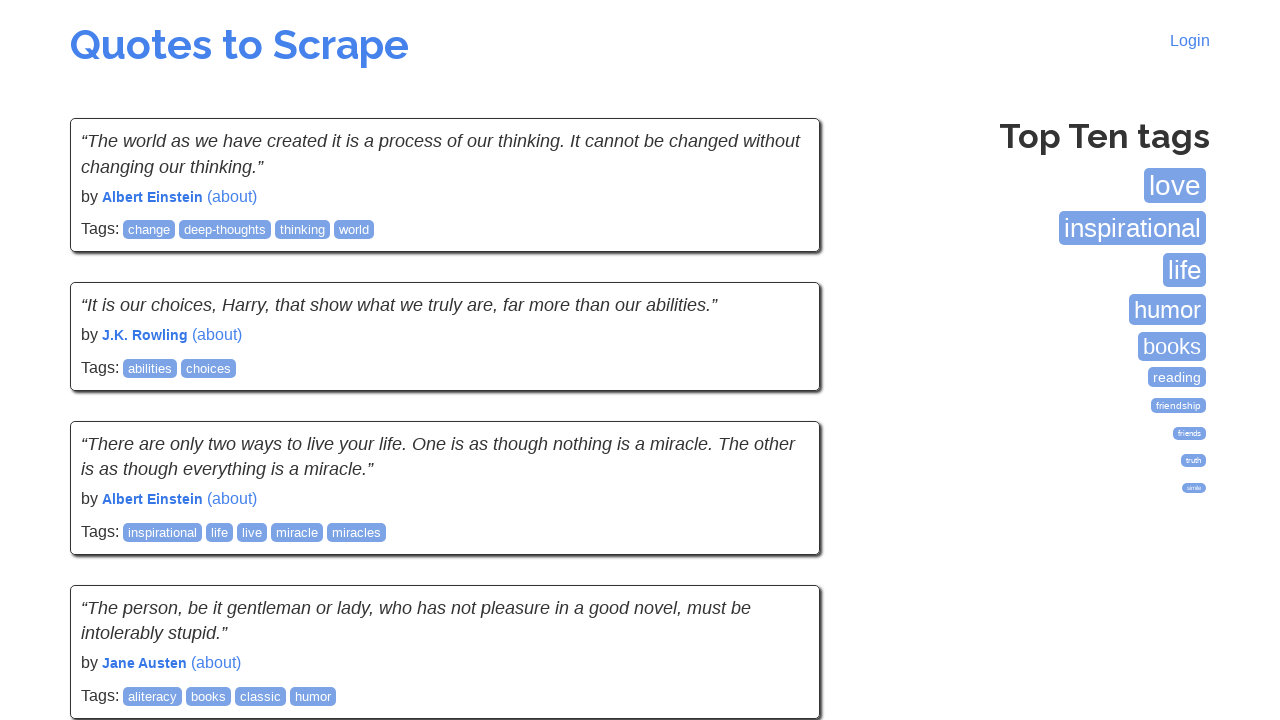

Page 1 body content loaded
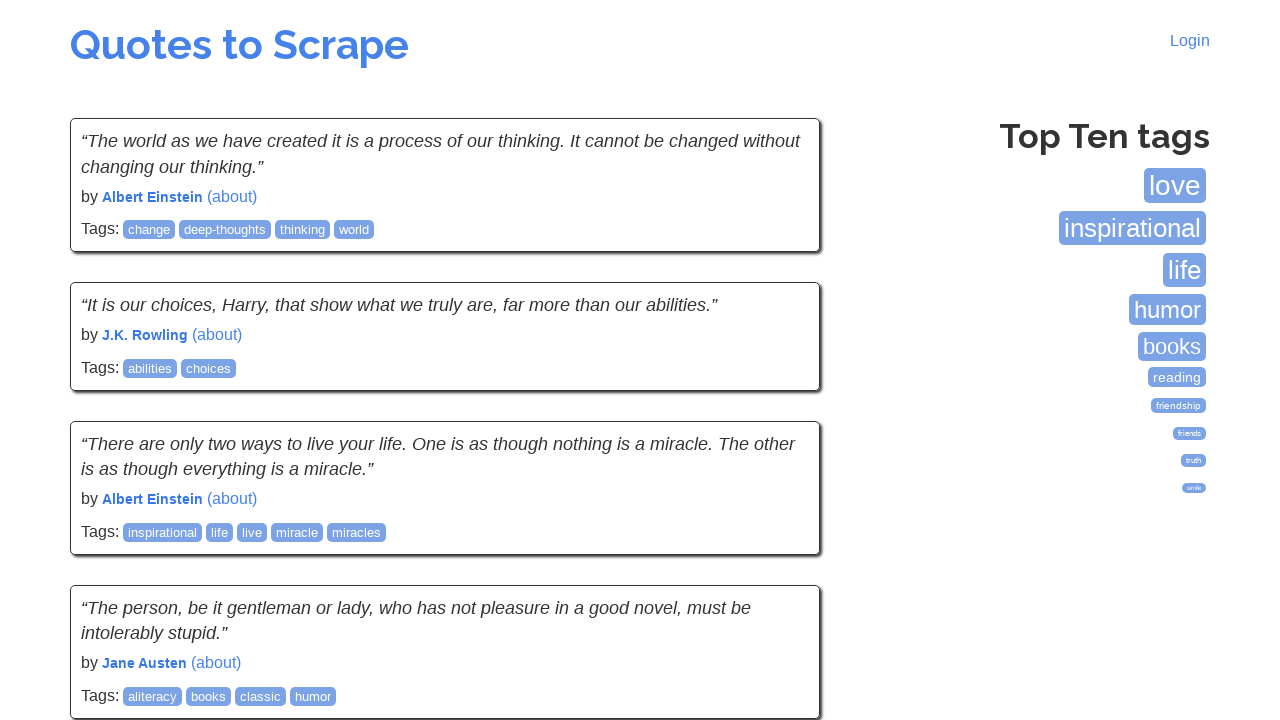

Navigated to page 2
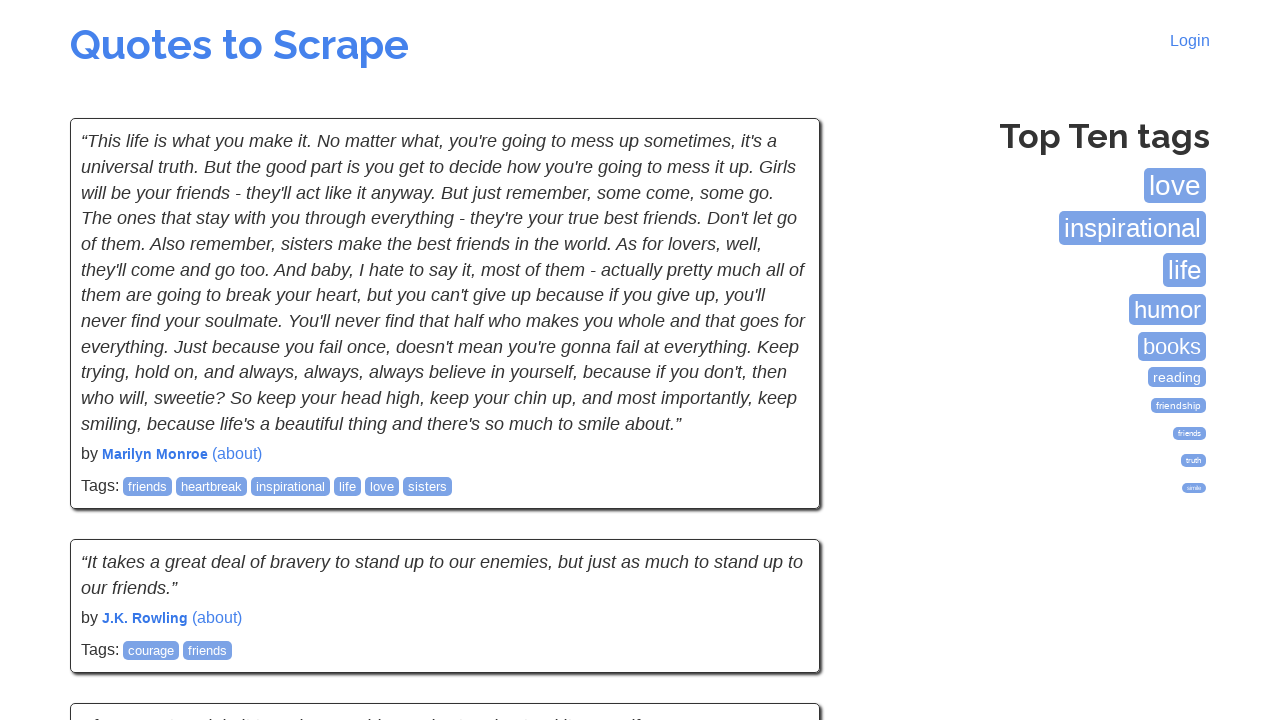

Page 2 body content loaded
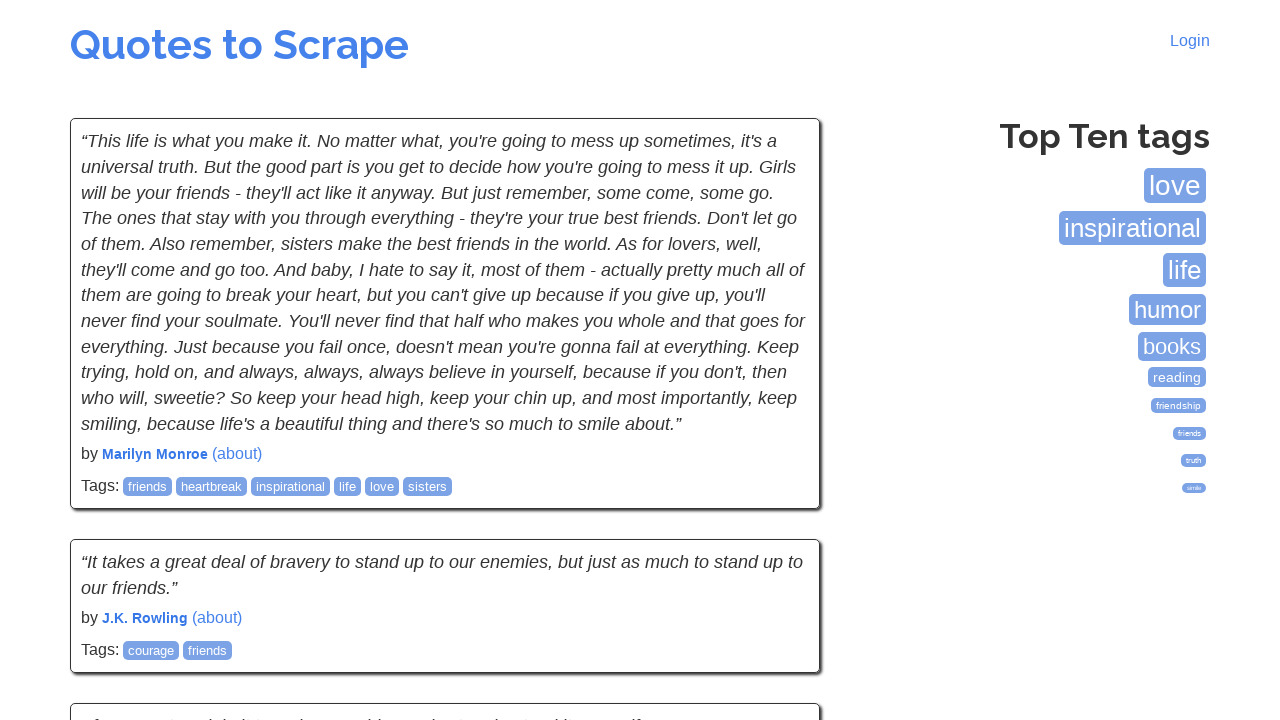

Navigated to page 3
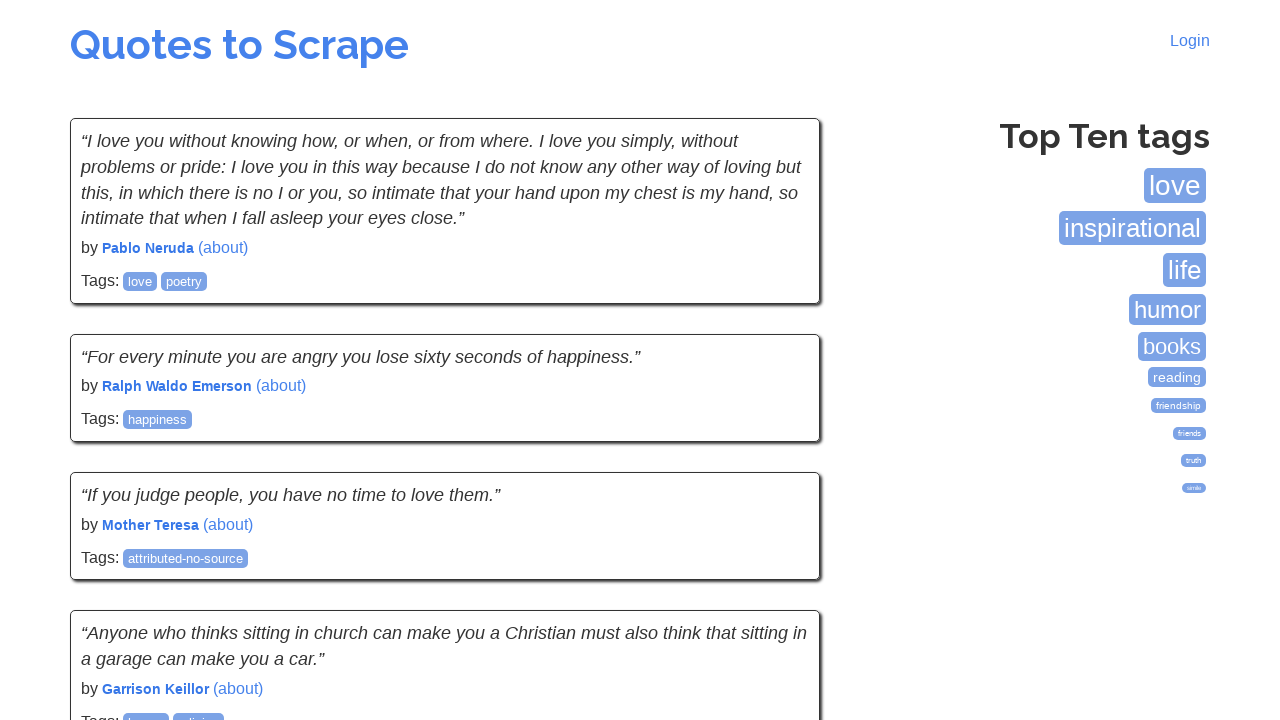

Page 3 body content loaded
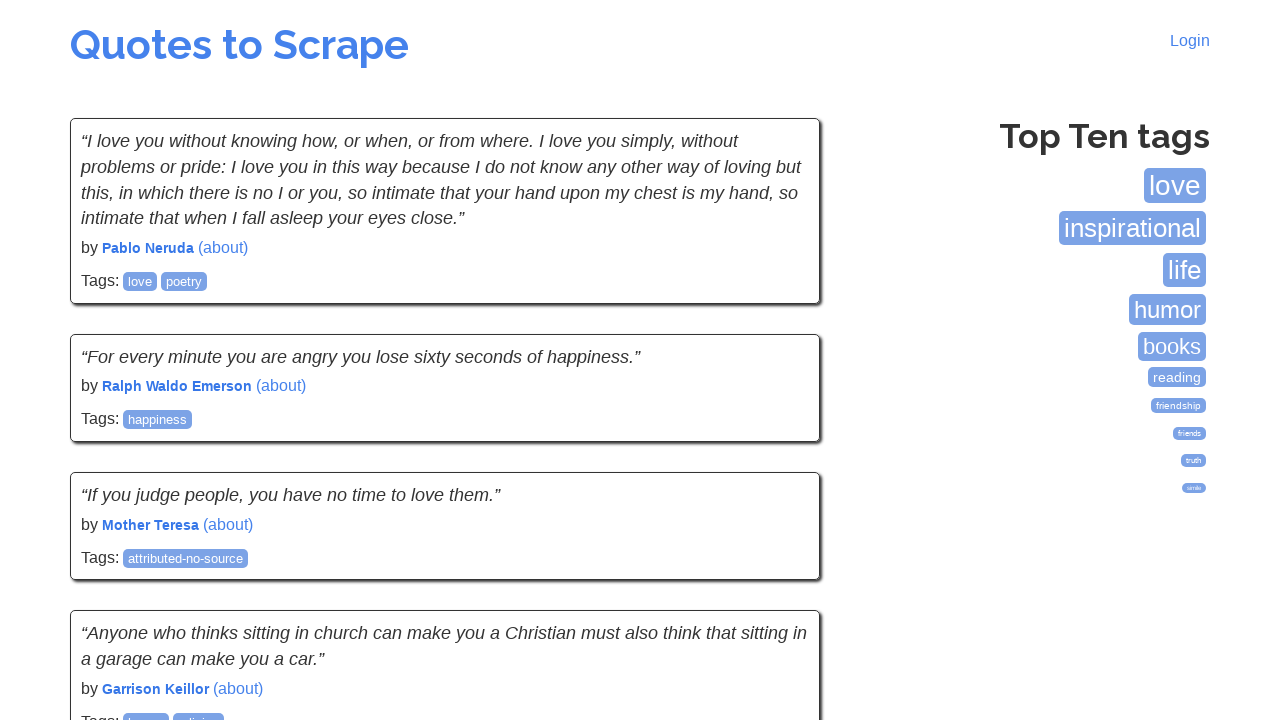

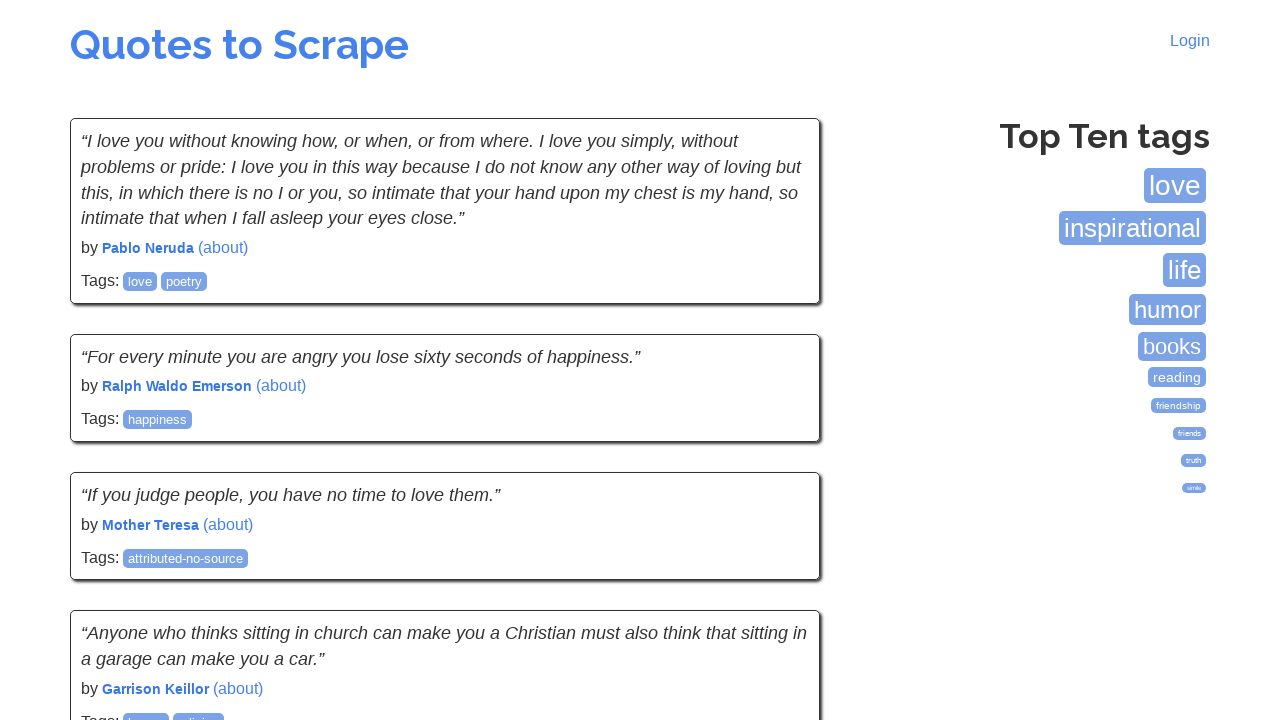